Tests file download functionality by navigating to the download section, filling a text input, and triggering downloads for both text and PDF files.

Starting URL: https://testautomationpractice.blogspot.com/

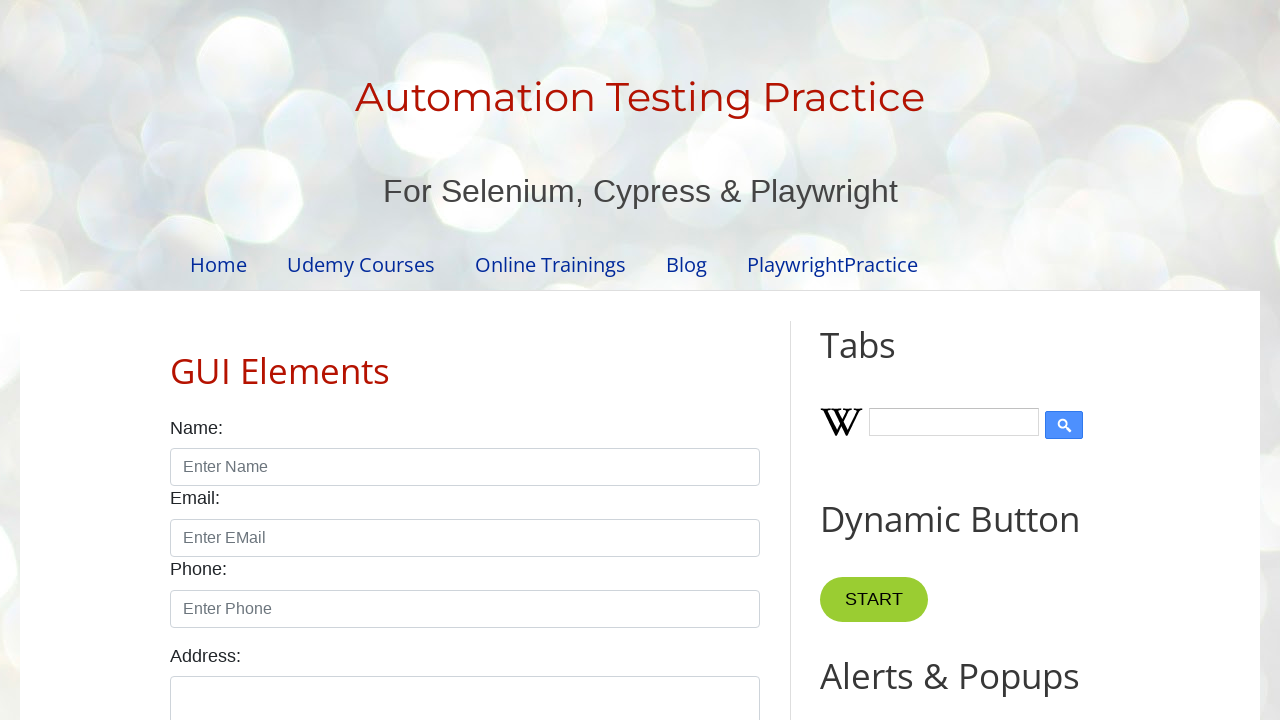

Clicked on 'Download Files' link at (255, 595) on text="Download Files"
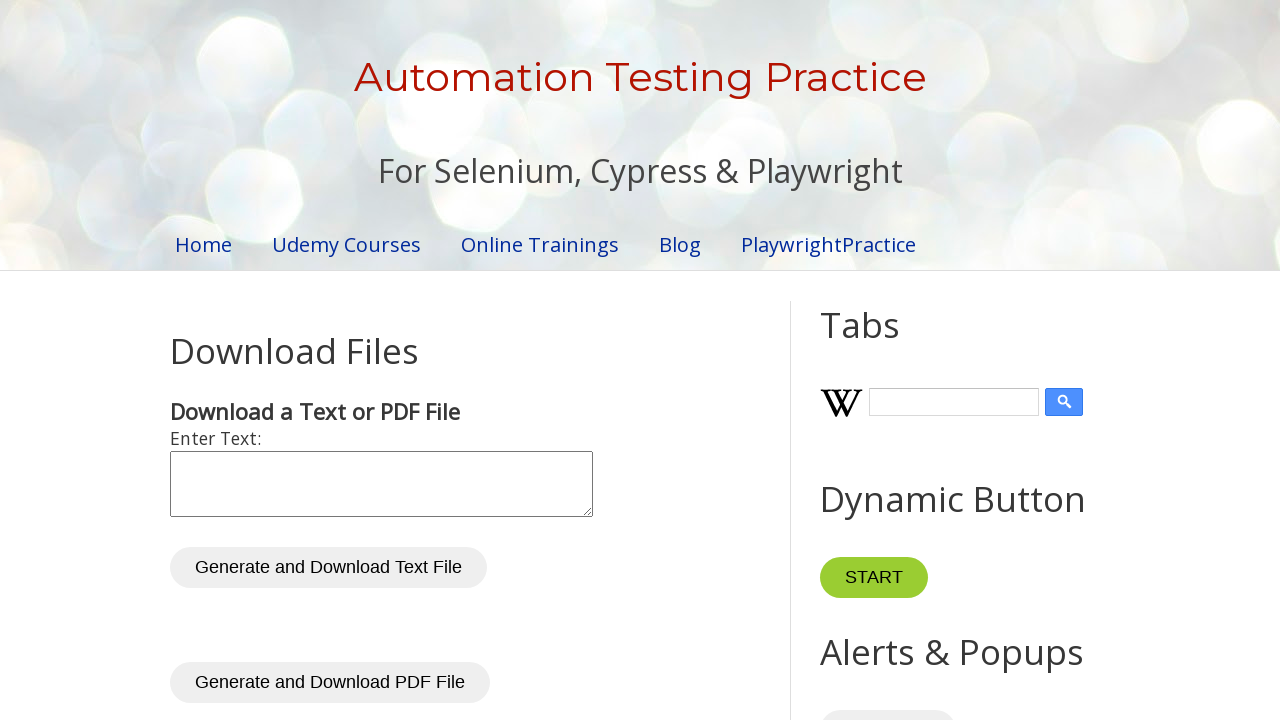

Waited for download section to load (2000ms)
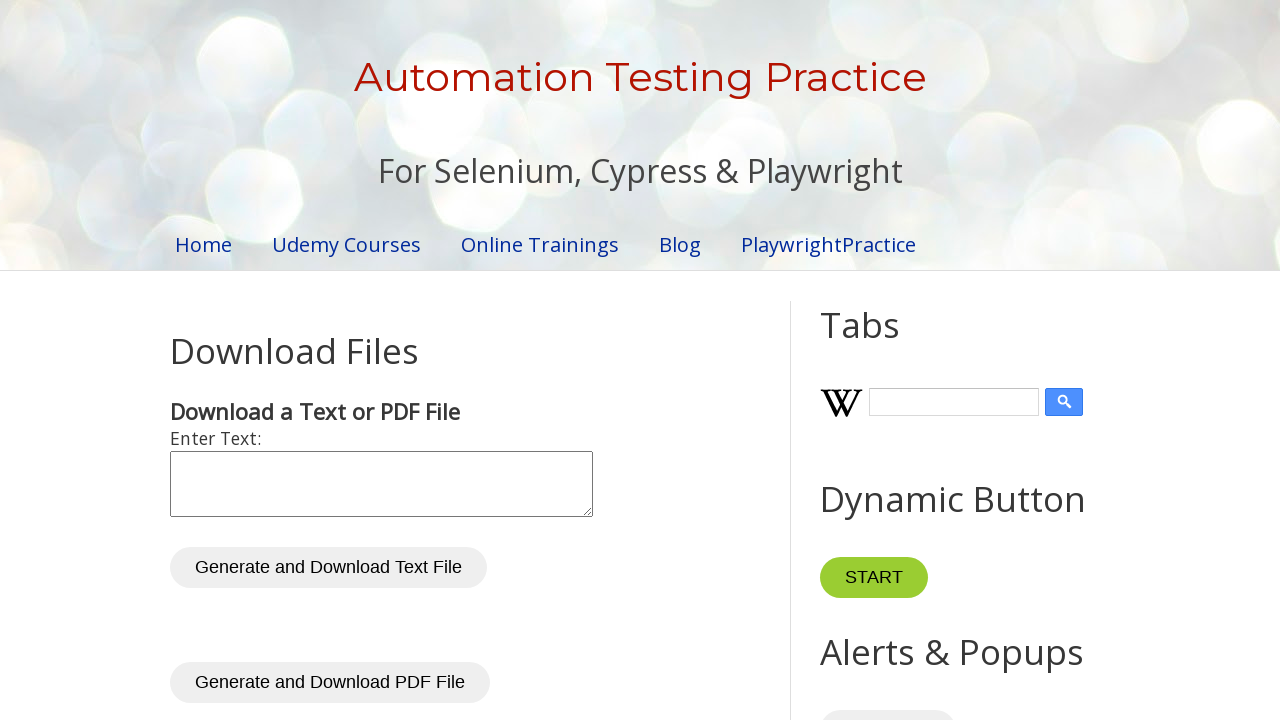

Filled text input field with 'download the file' on #inputText >> nth=0
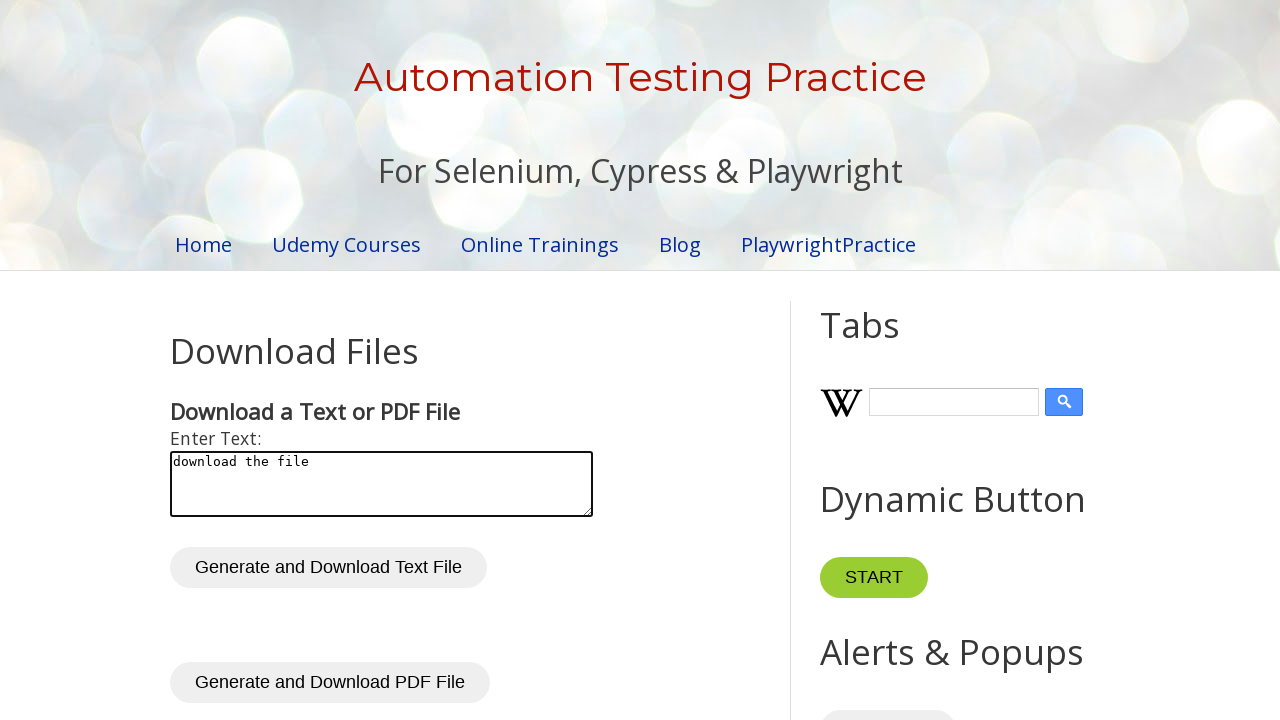

Clicked 'Generate and Download Text File' button at (328, 568) on internal:role=button[name="Generate and Download Text File"s]
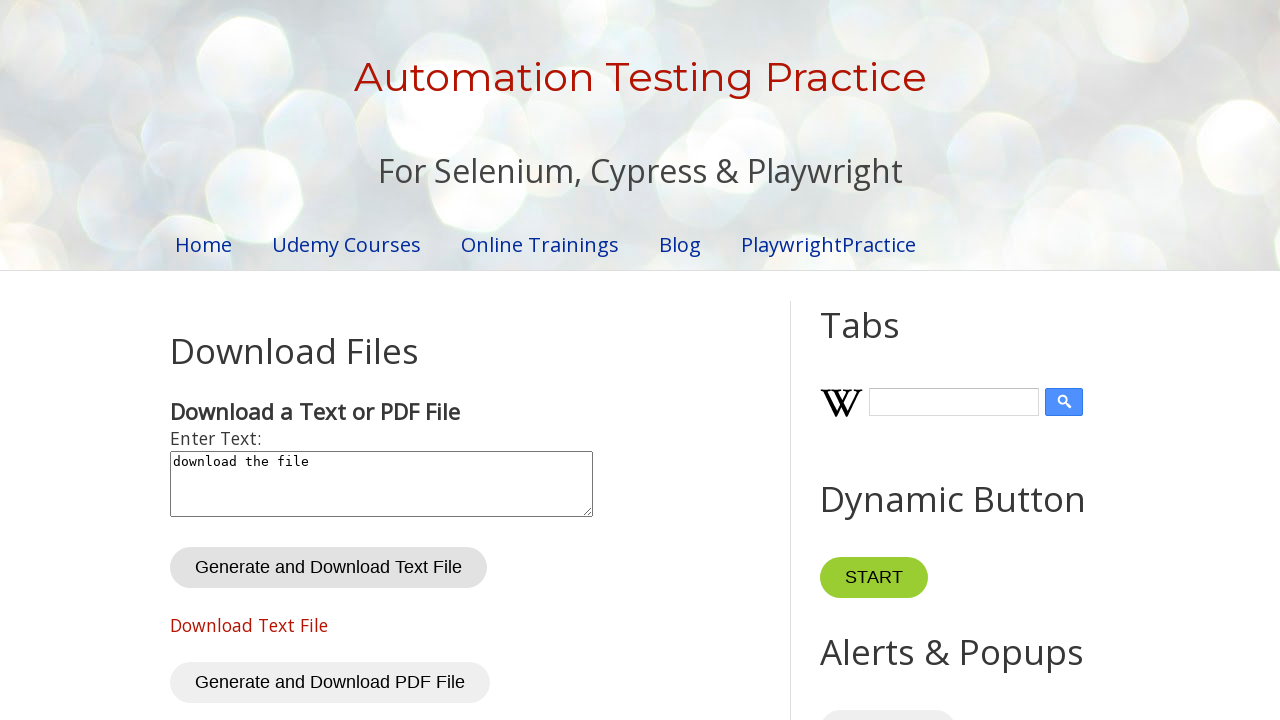

Clicked text file download link and captured download at (249, 625) on #txtDownloadLink
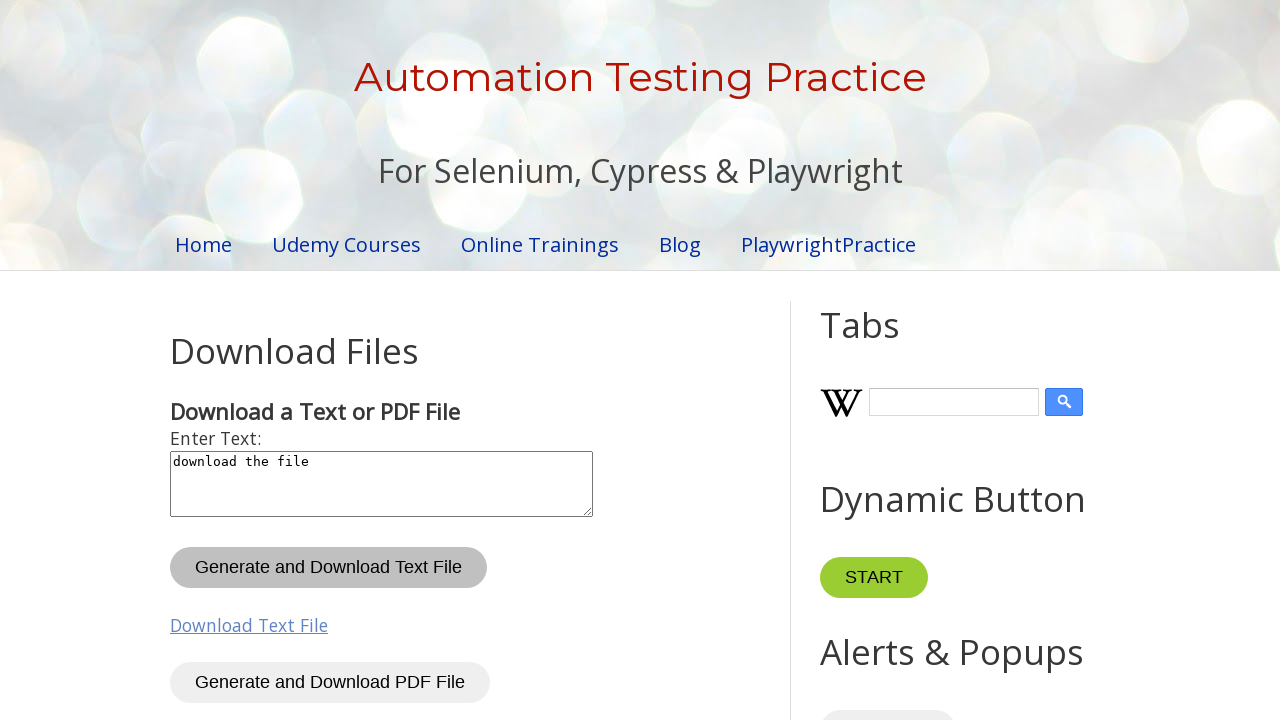

Clicked 'Generate and Download PDF File' button at (330, 683) on internal:role=button[name="Generate and Download PDF File"i]
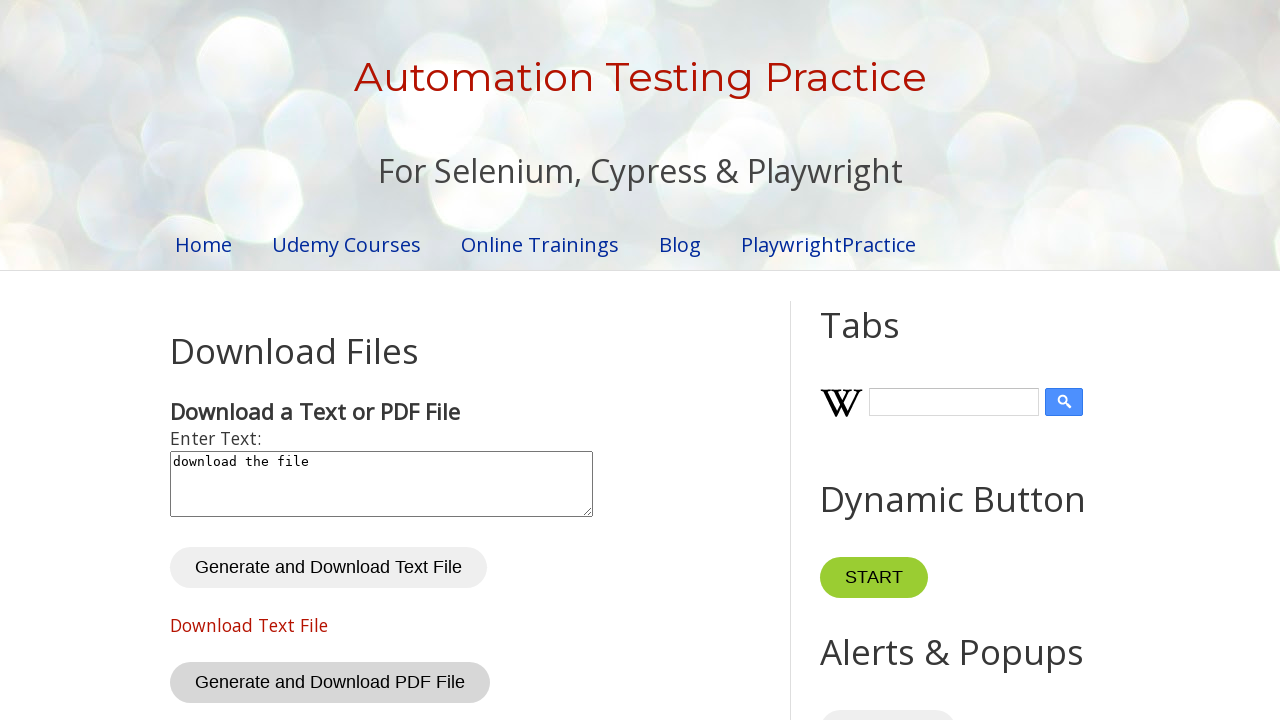

Clicked PDF file download link and captured download at (246, 361) on #pdfDownloadLink
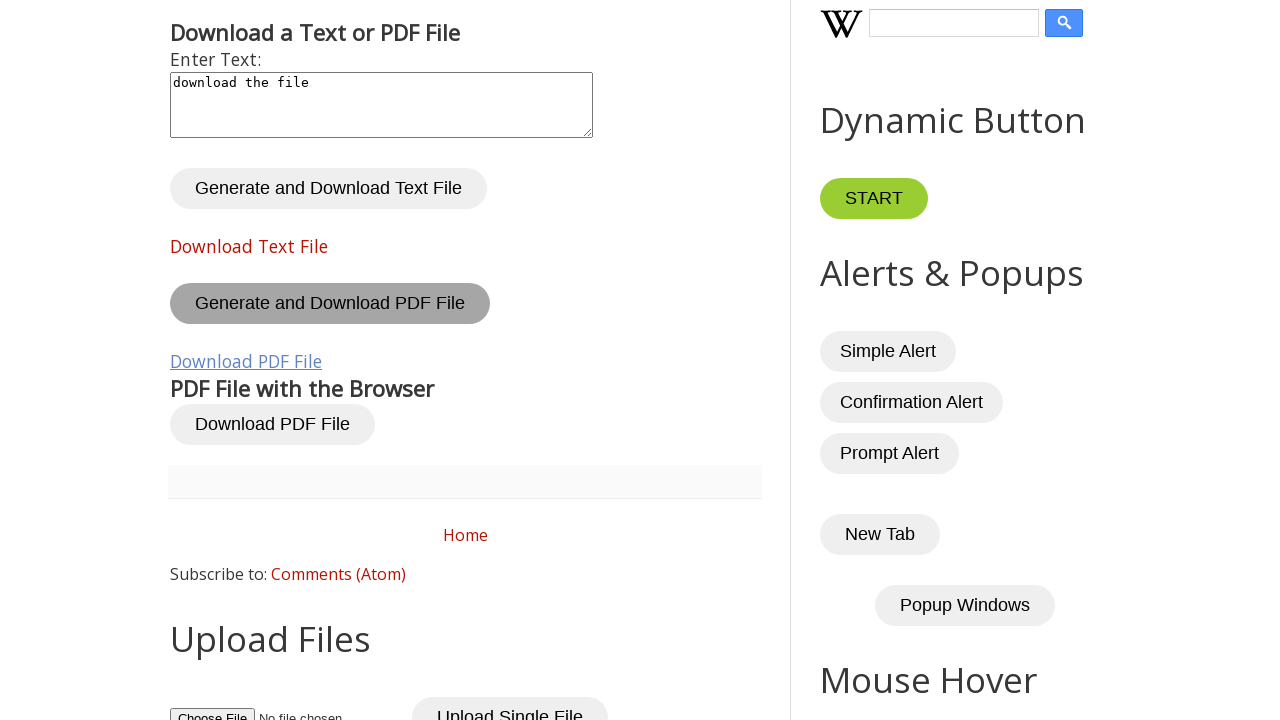

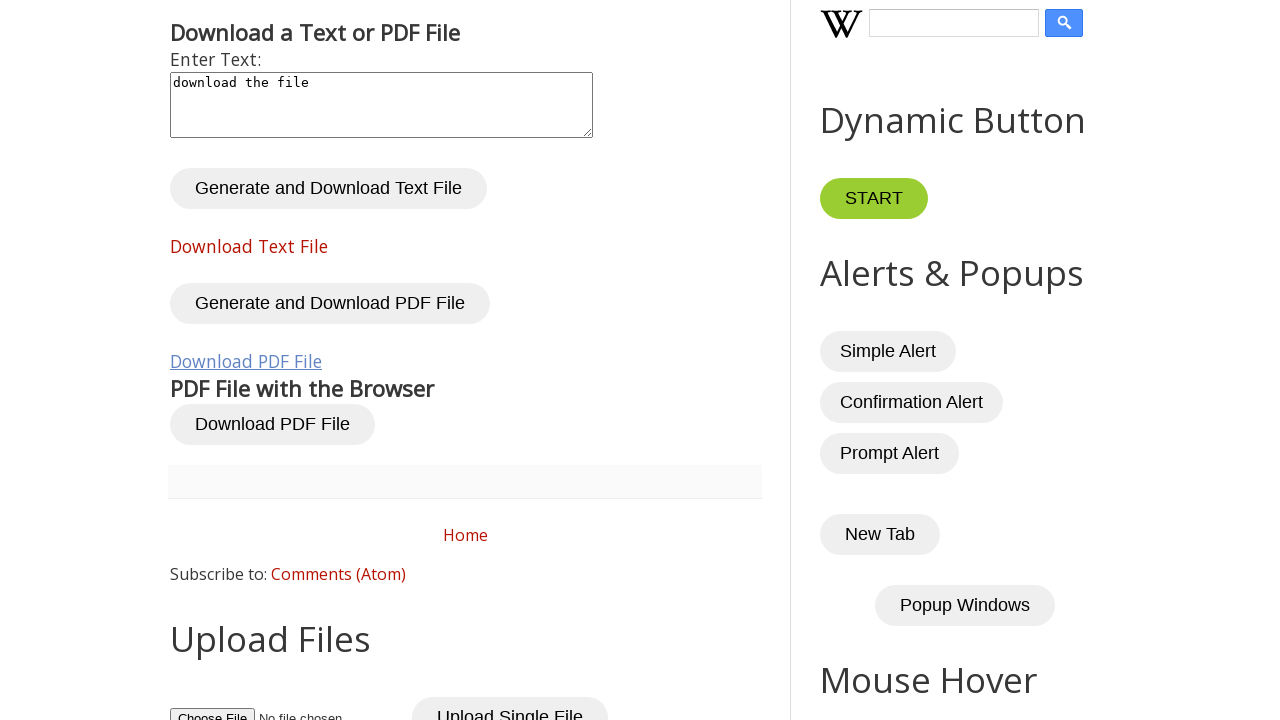